Tests a web form by entering text into a text box and submitting the form, then verifying the received message

Starting URL: https://www.selenium.dev/selenium/web/web-form.html

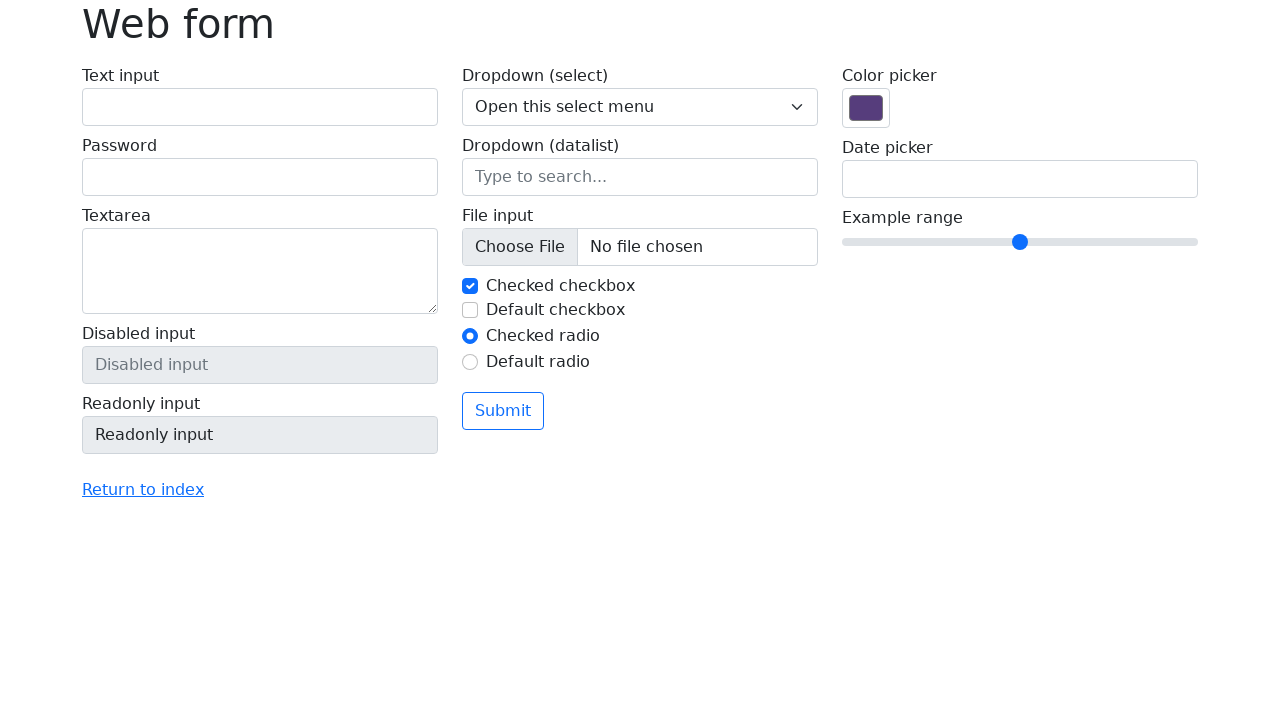

Filled text box with 'Selenium' on input[name='my-text']
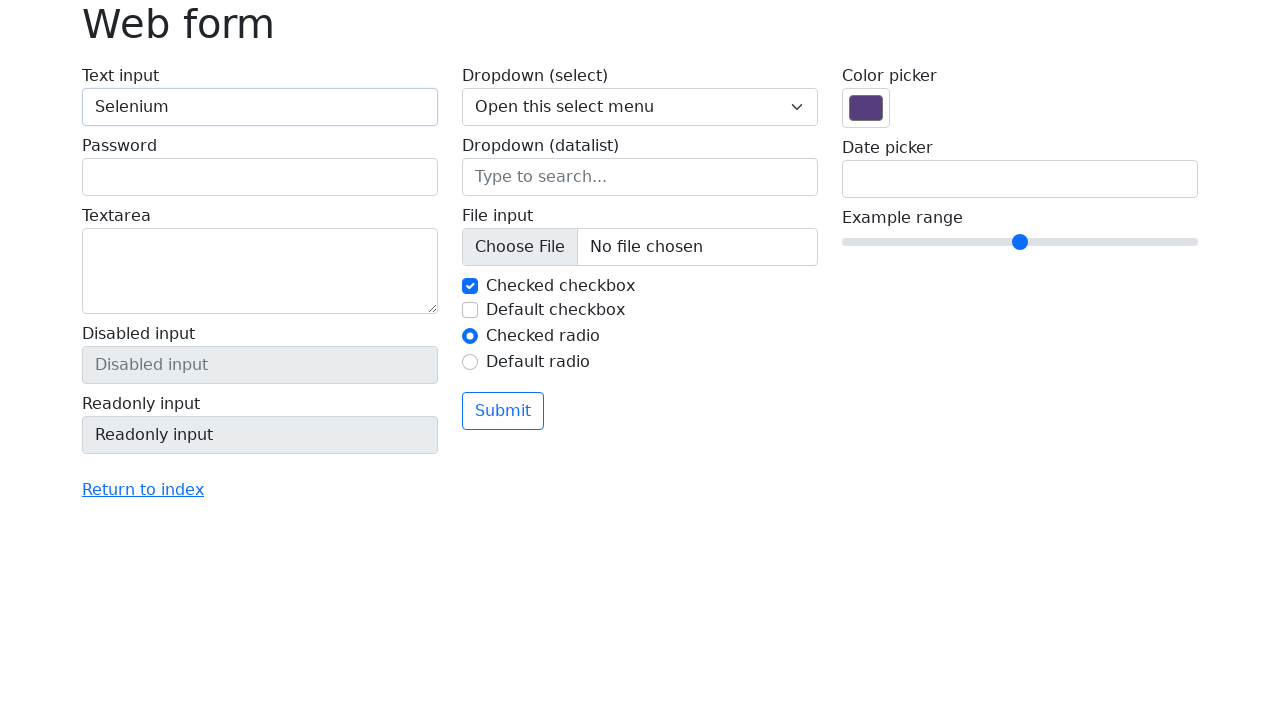

Clicked the submit button at (503, 411) on button
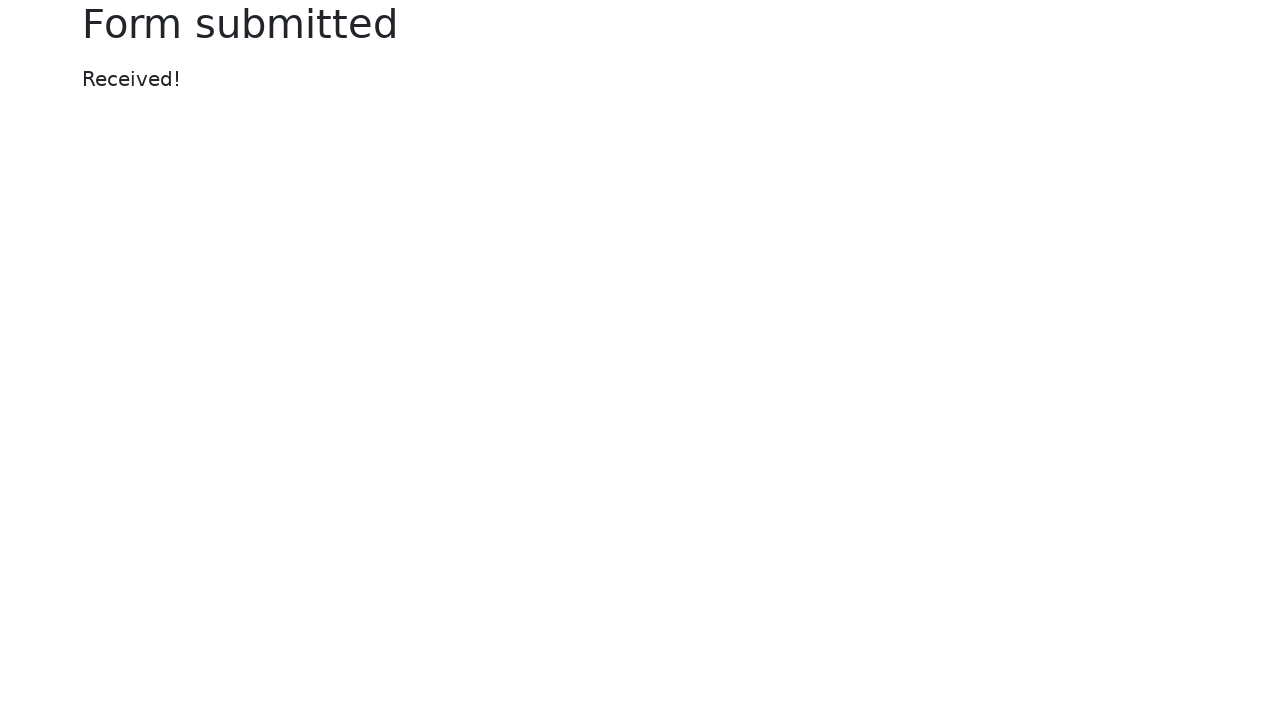

Verified the received message appeared
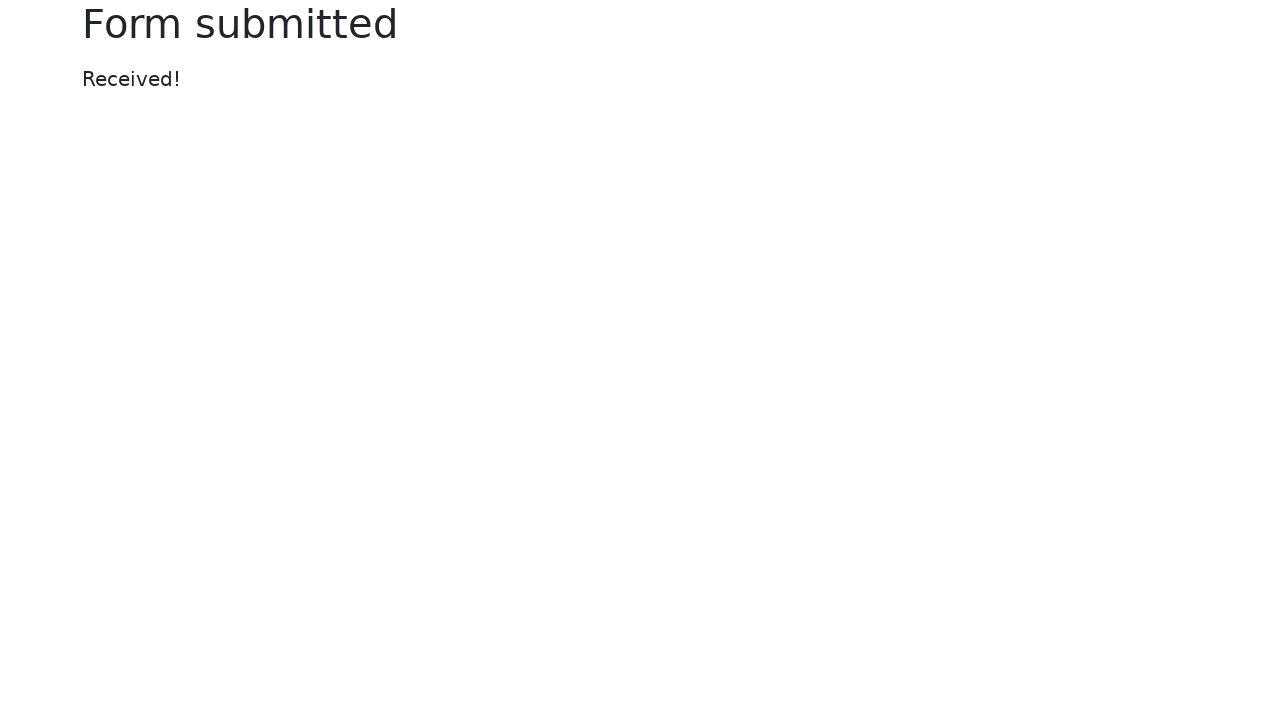

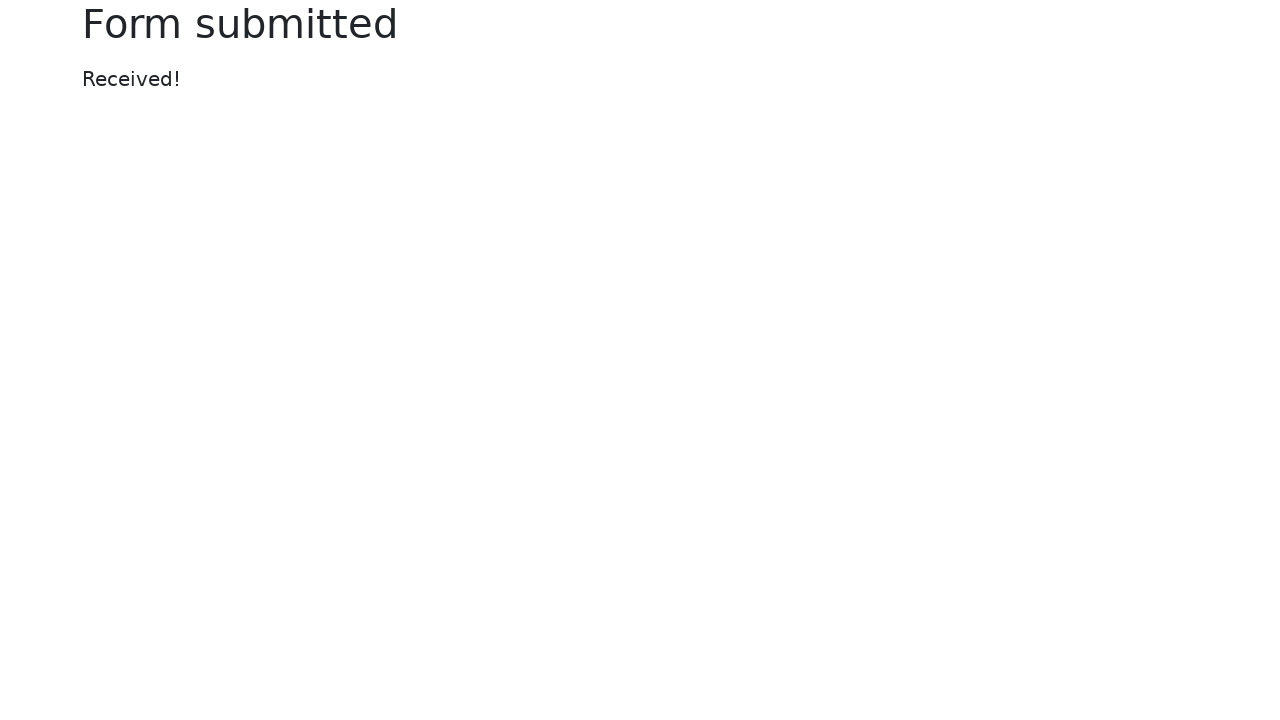